Tests A/B test opt-out functionality by visiting the split testing page, adding an opt-out cookie, refreshing the page, and verifying the heading changes to indicate no A/B test is active.

Starting URL: http://the-internet.herokuapp.com/abtest

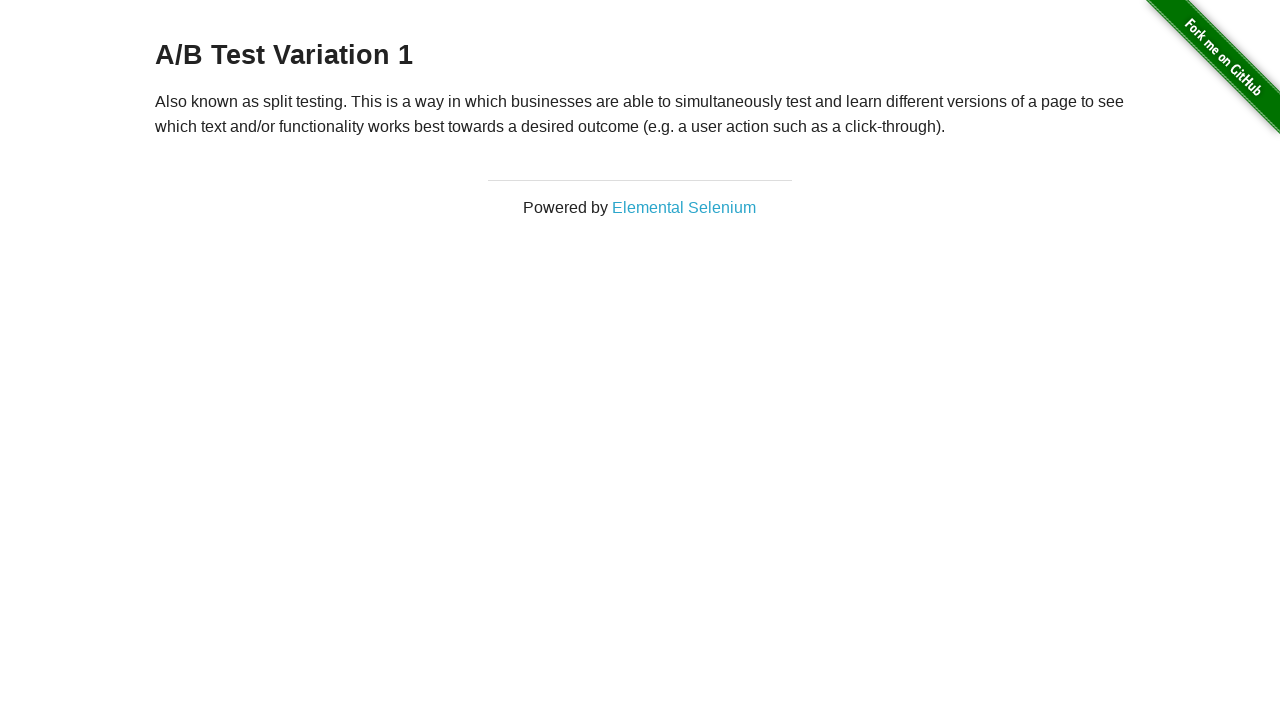

Navigated to A/B test page
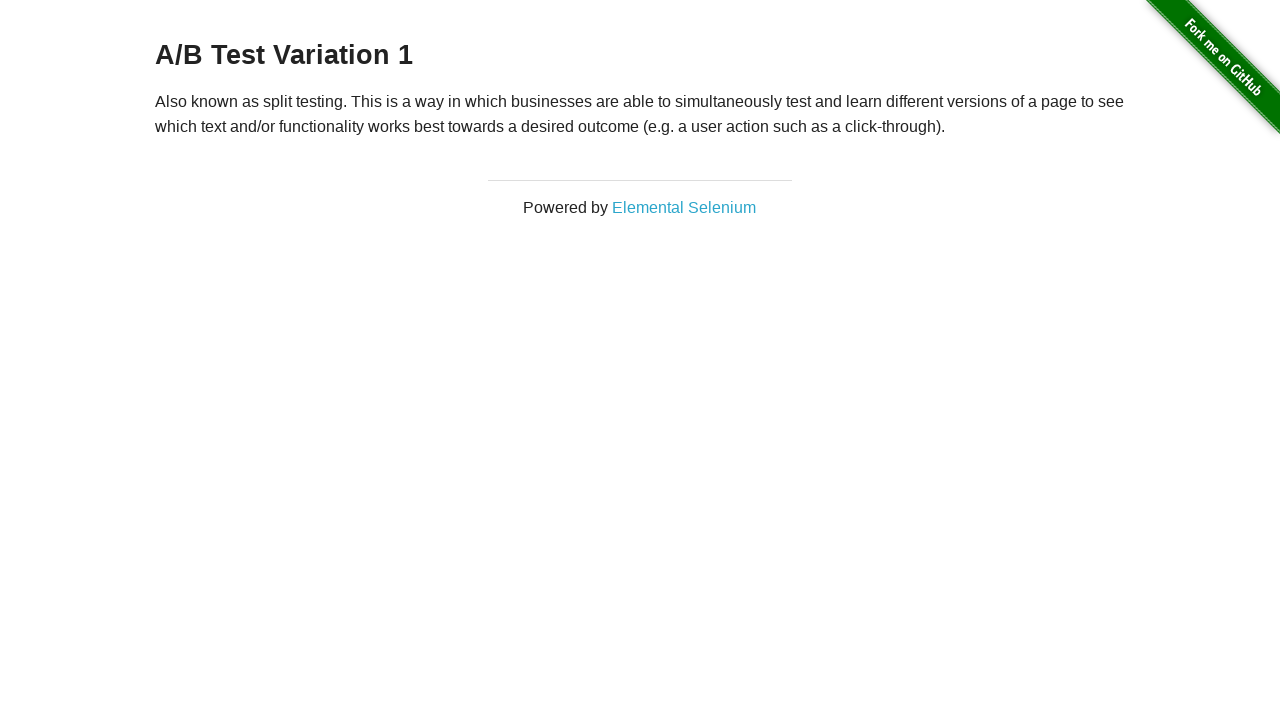

Retrieved initial heading text
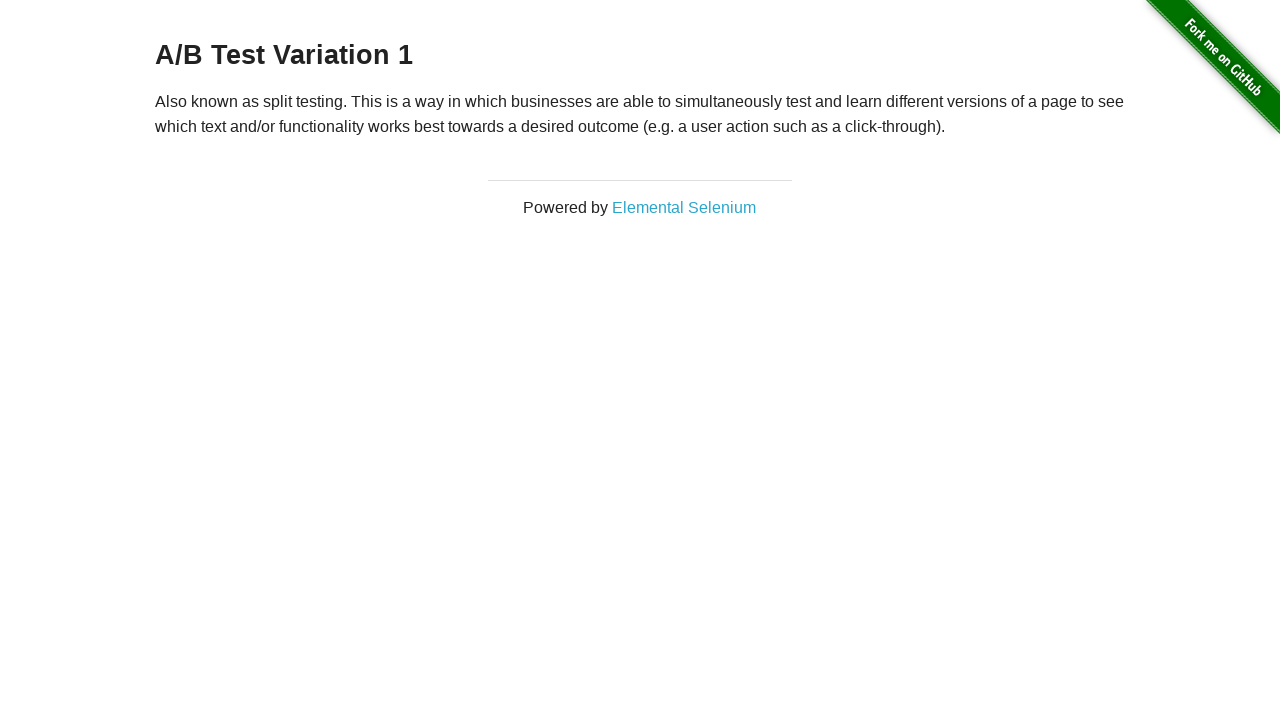

Added optimizelyOptOut cookie to opt out of A/B test
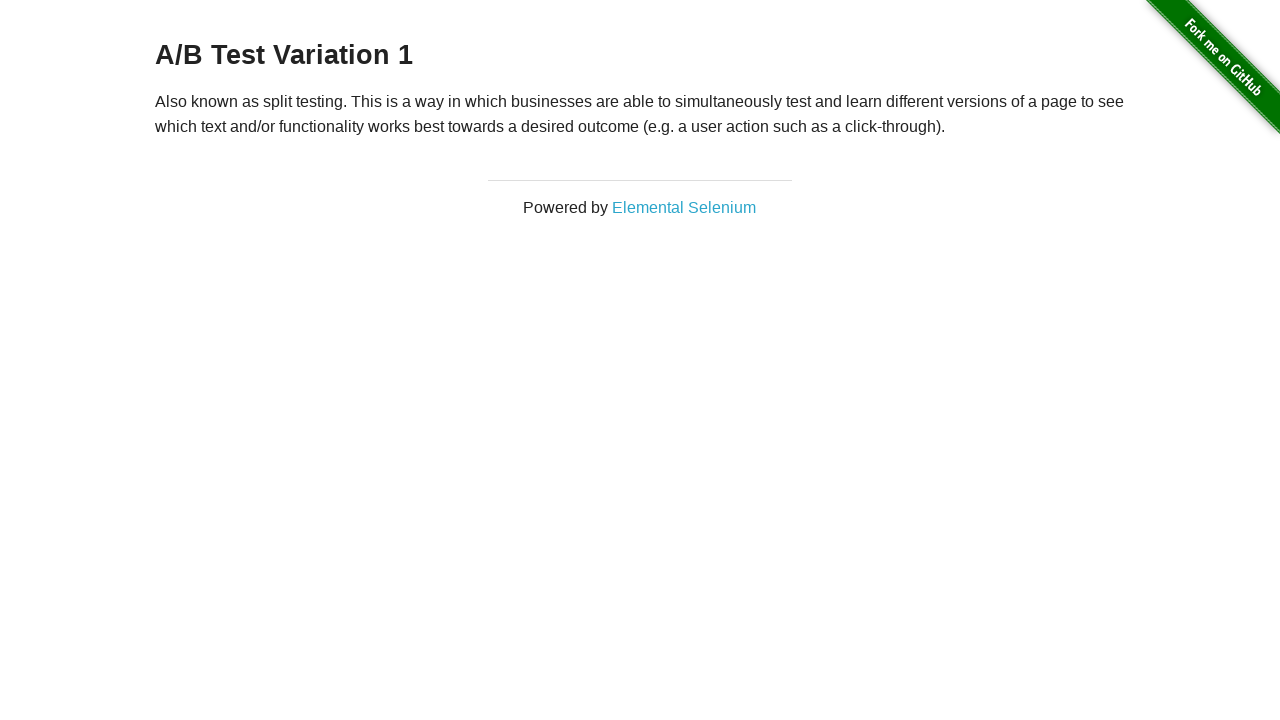

Reloaded page after adding opt-out cookie
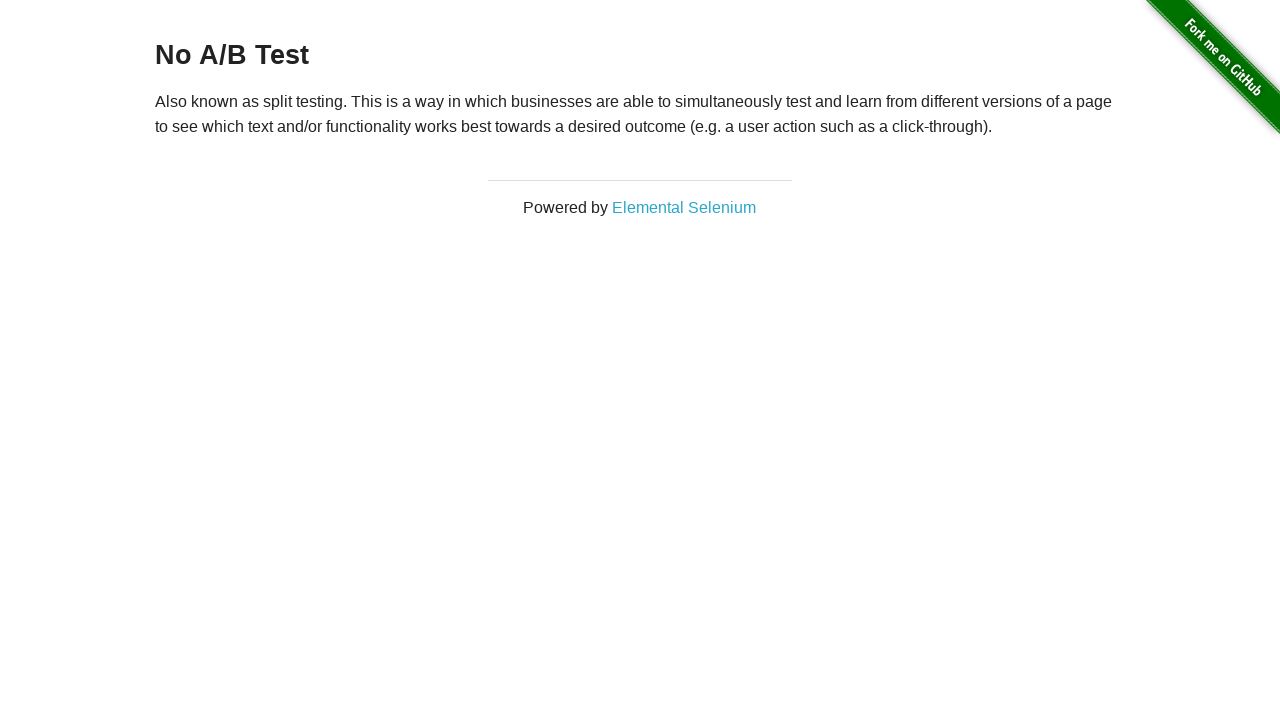

Verified heading element is present after opt-out
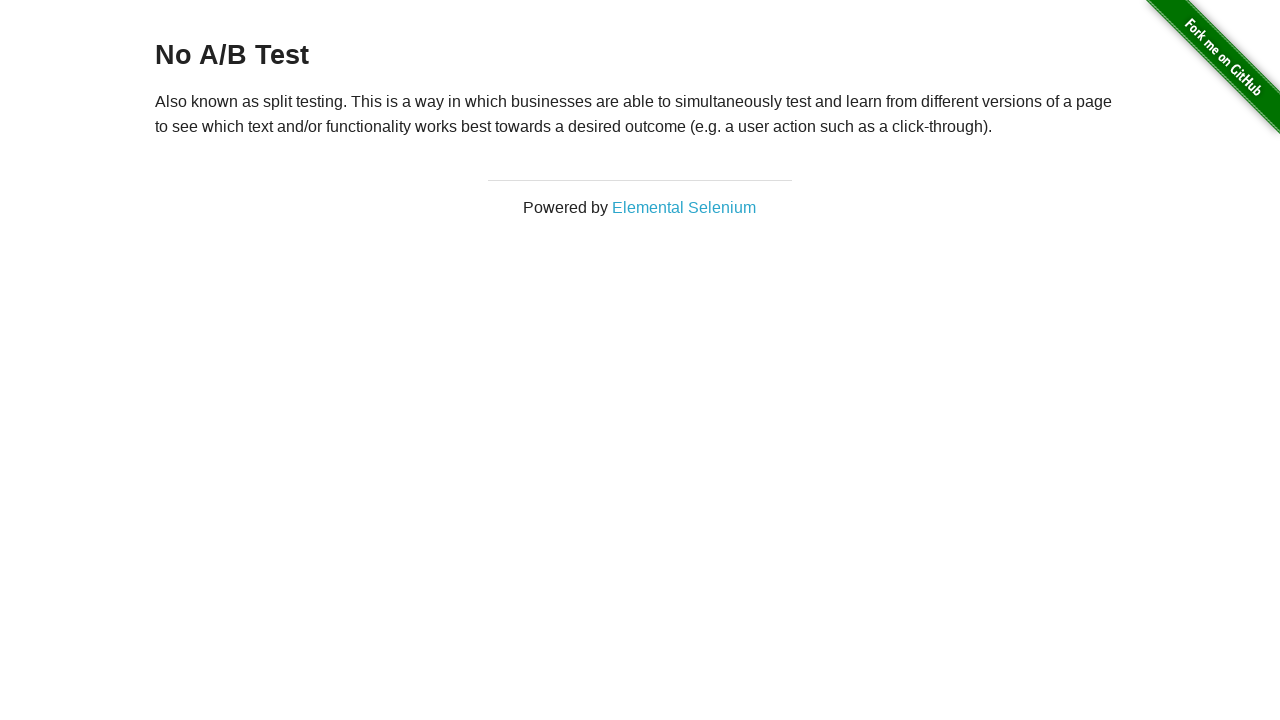

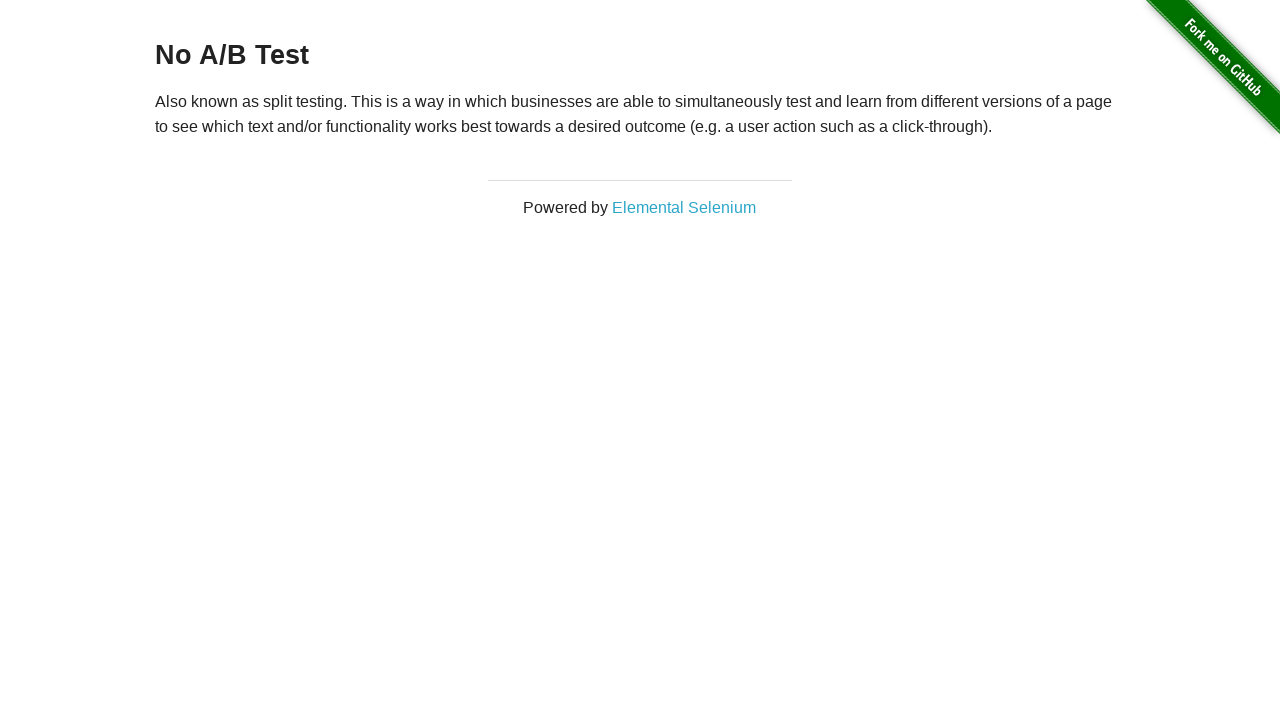